Tests the flight selection flow by clicking Find Flights, then selecting a flight, and verifying the passenger details page loads.

Starting URL: https://blazedemo.com/index.php

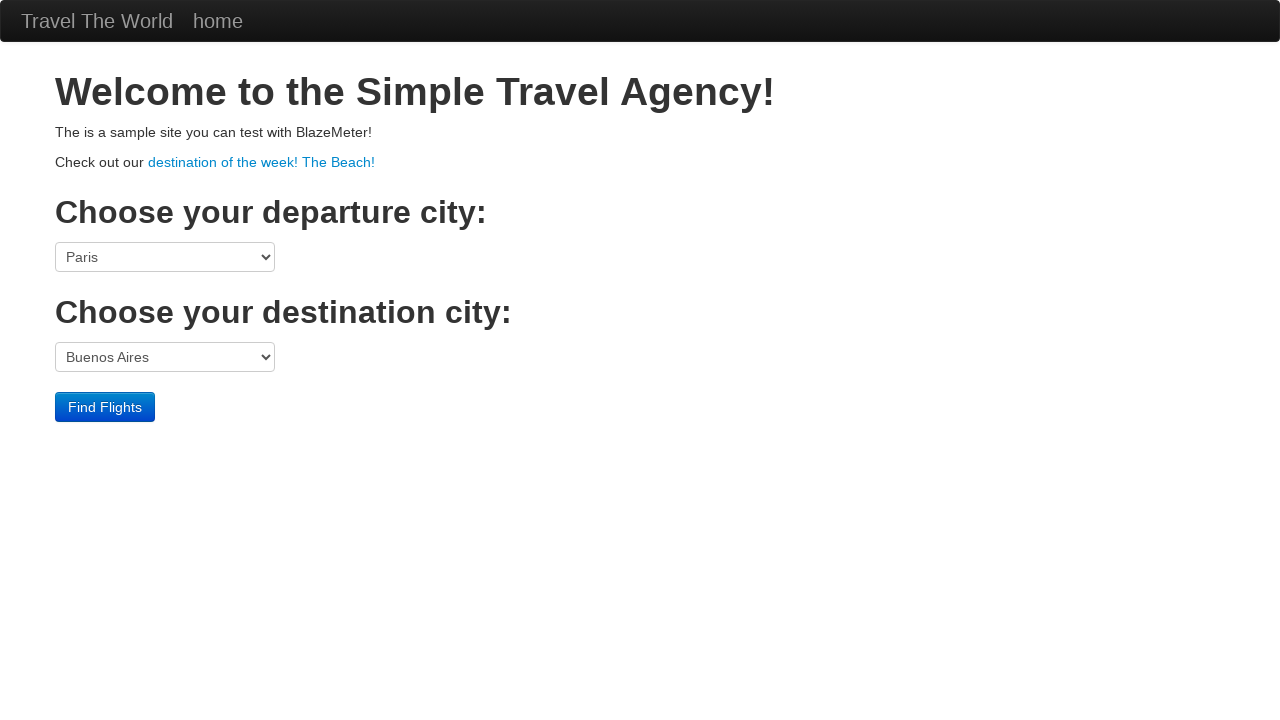

Clicked Find Flights button at (105, 407) on input[value='Find Flights']
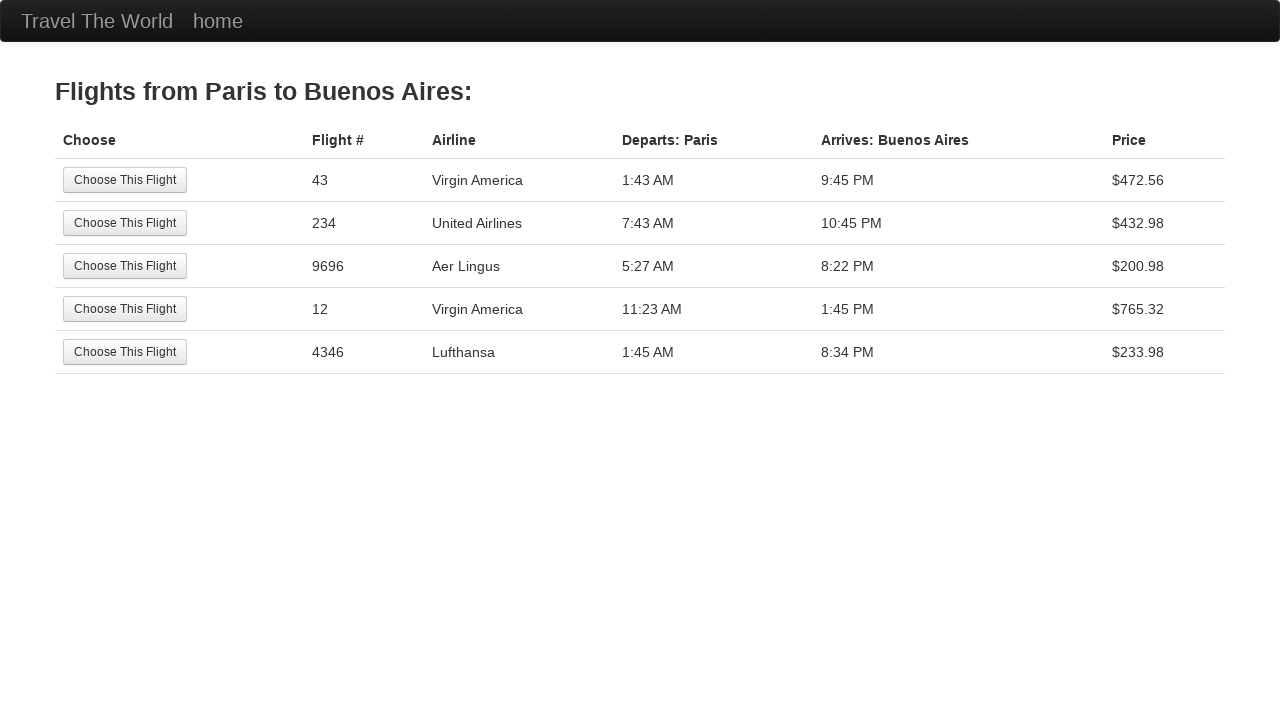

Flight results loaded and Choose This Flight button appeared
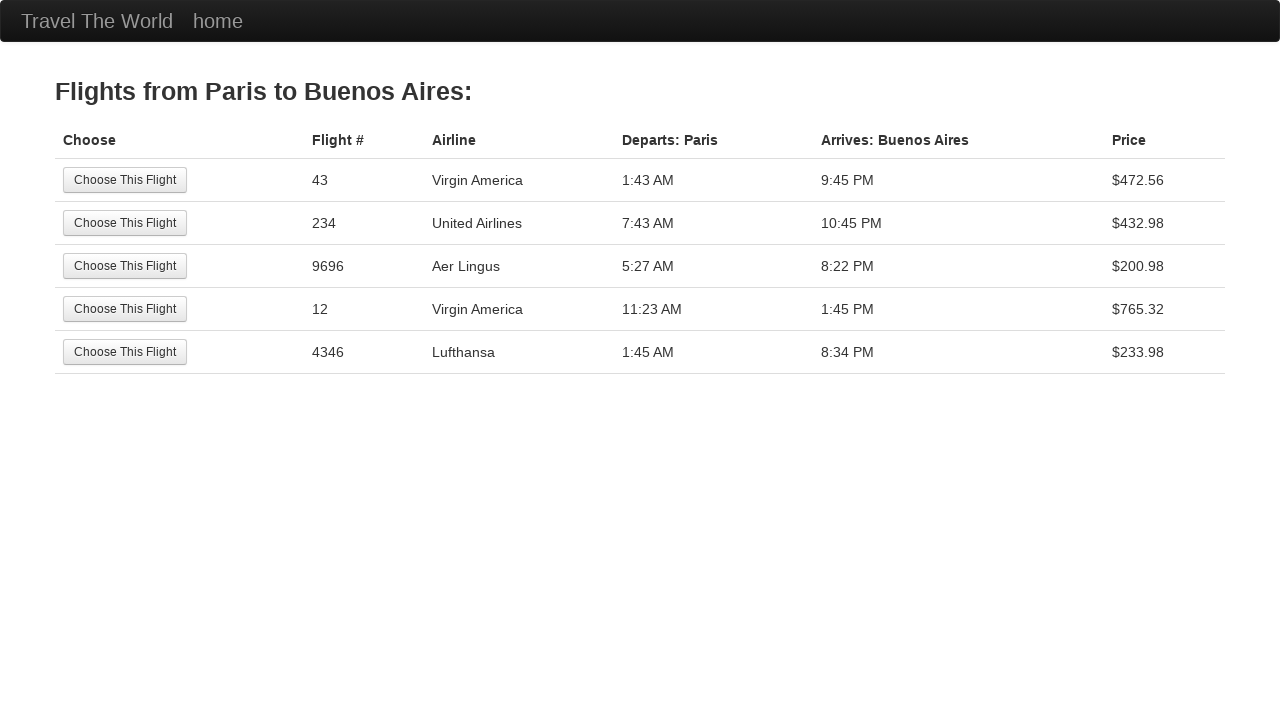

Clicked Choose This Flight button for the first flight at (125, 180) on input.btn.btn-small
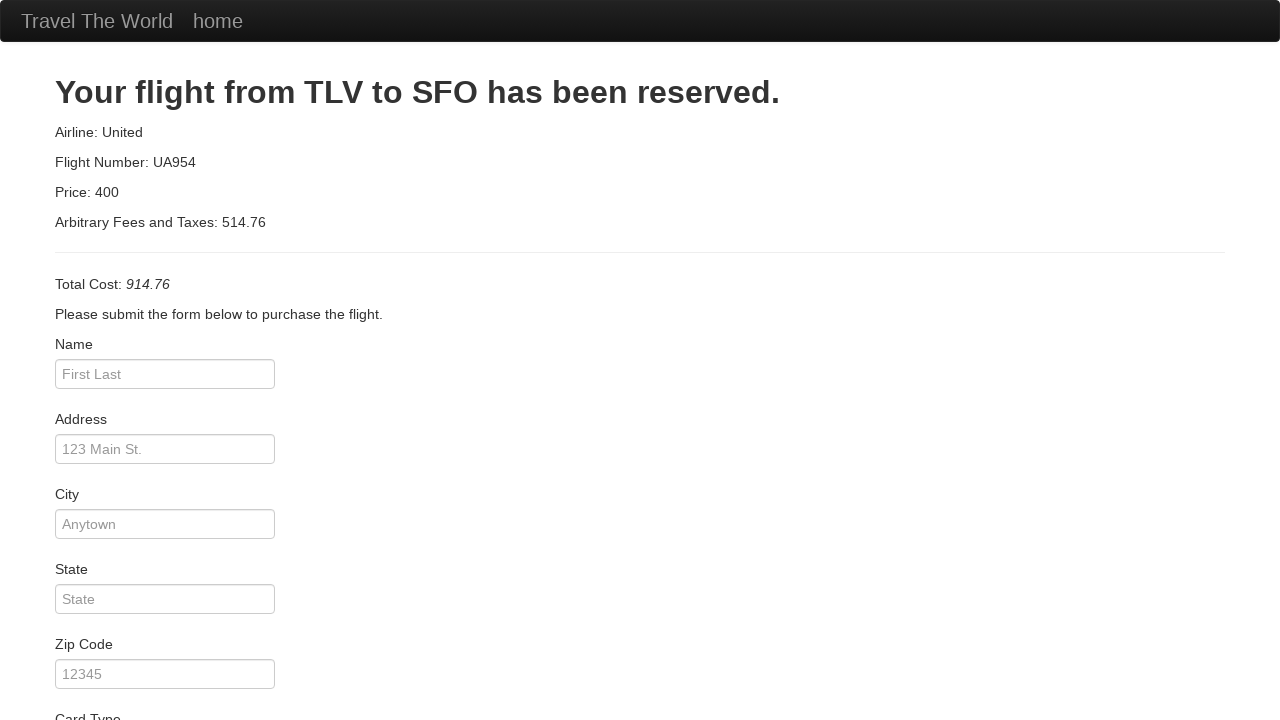

Passenger details page loaded with heading visible
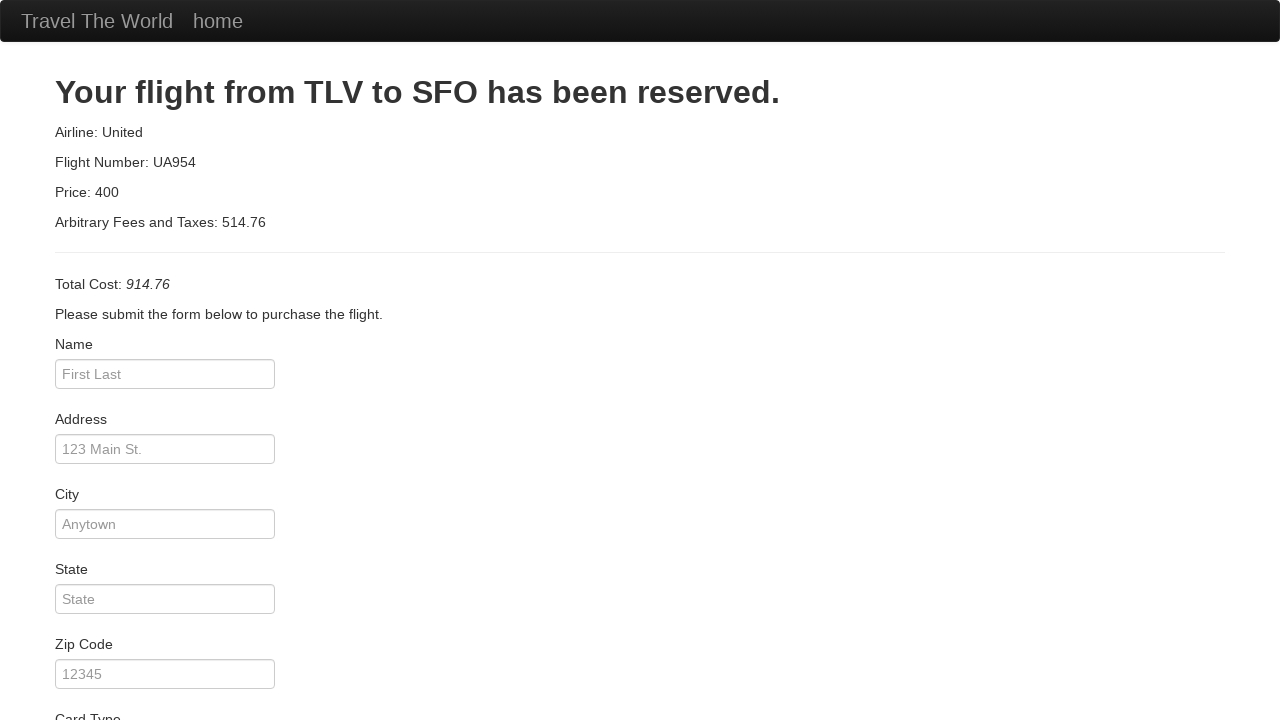

Verified passenger details page heading is visible
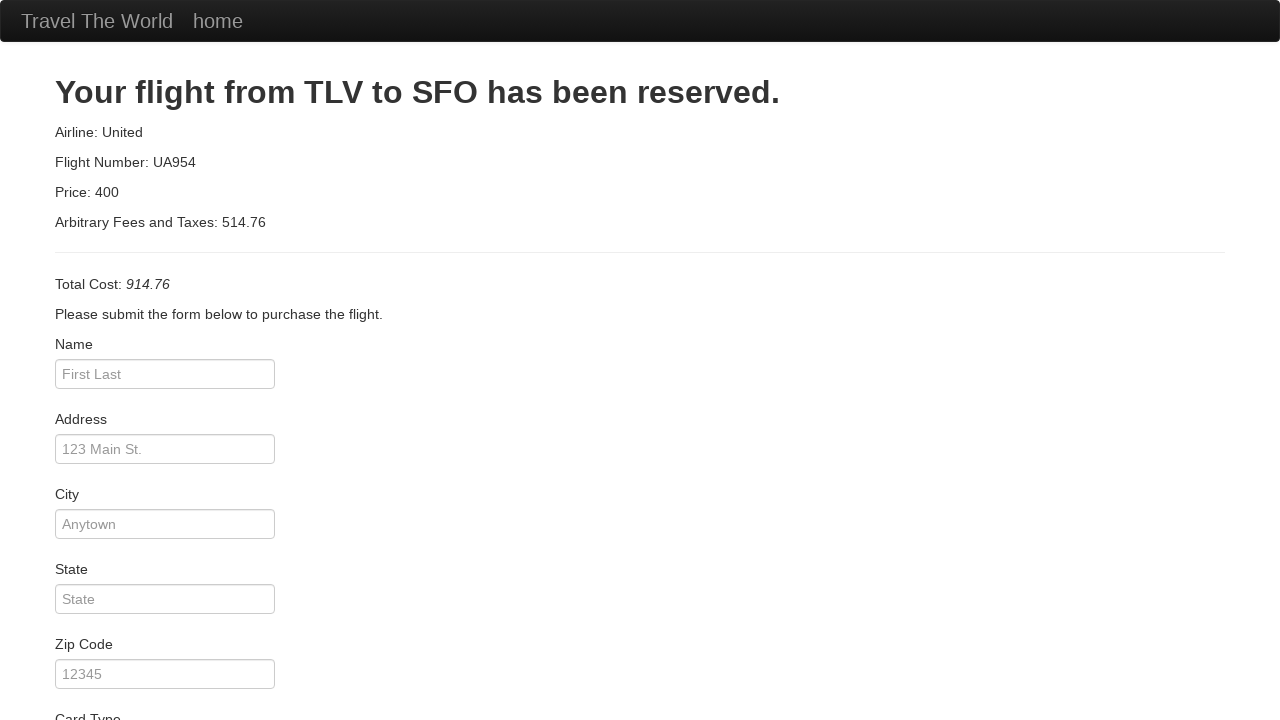

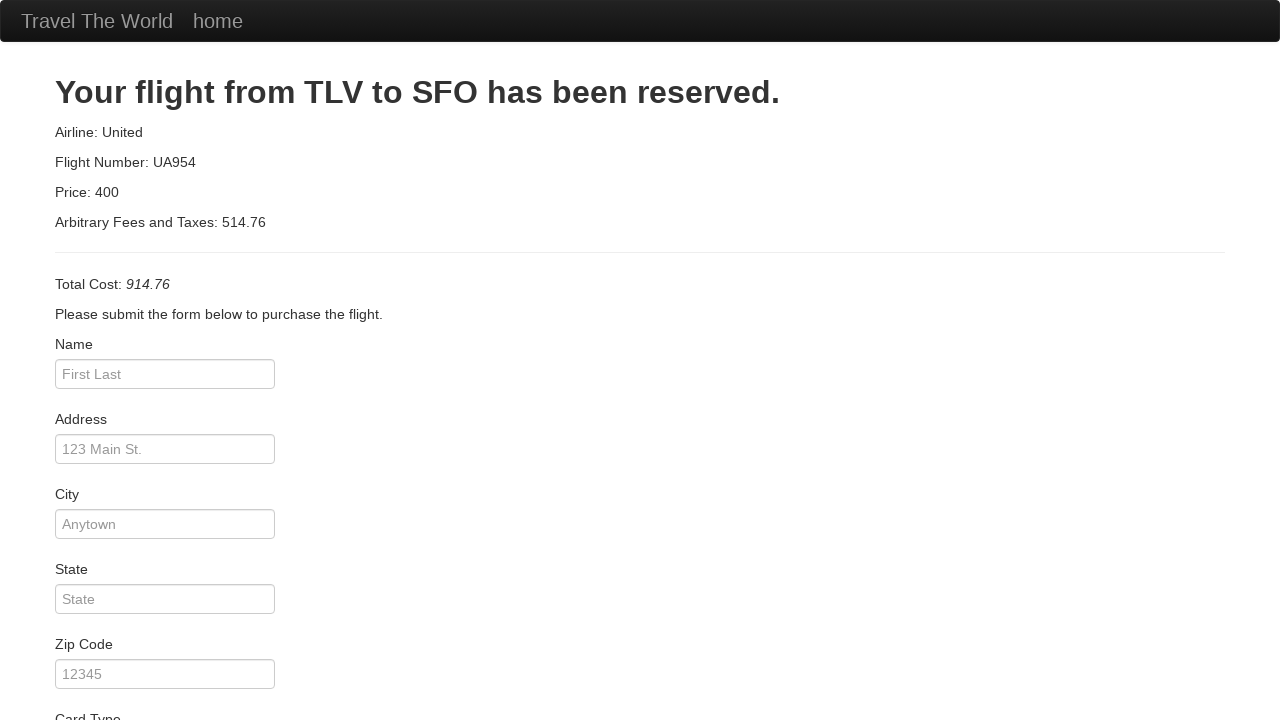